Tests that the Rent-A-Cat page contains Rent and Return buttons

Starting URL: https://cs1632.appspot.com/

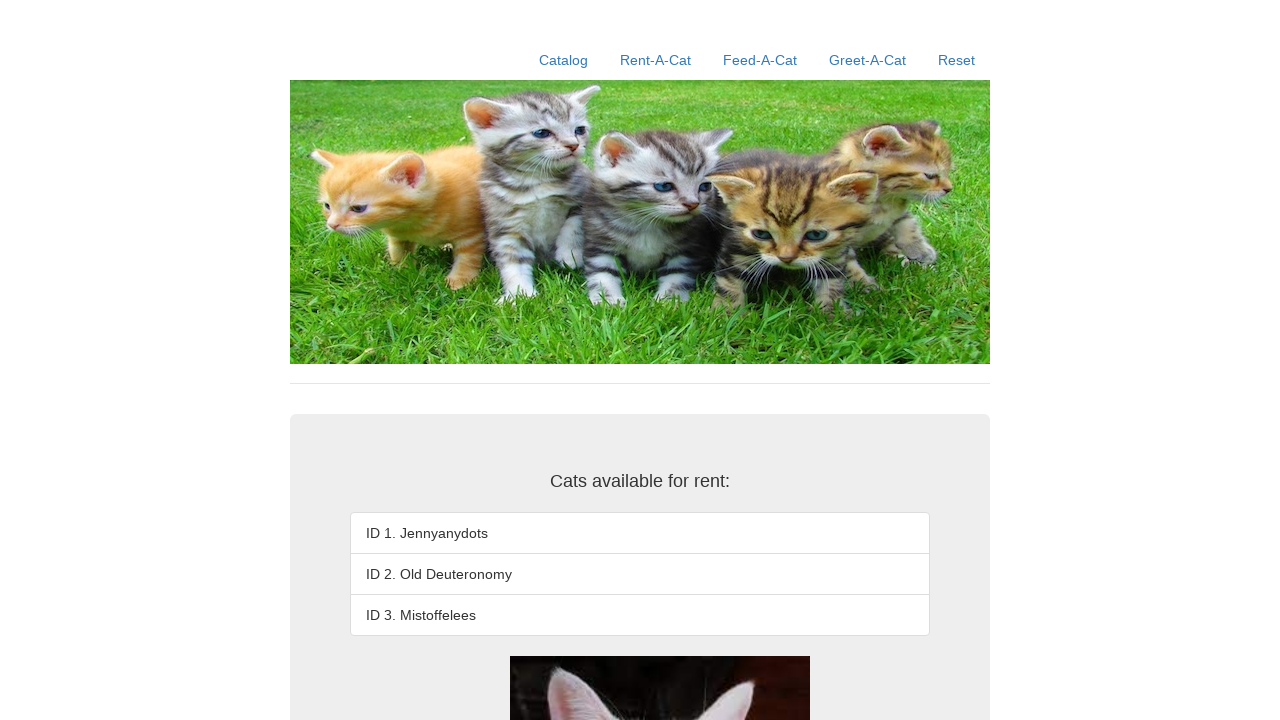

Reset state by clearing cookies
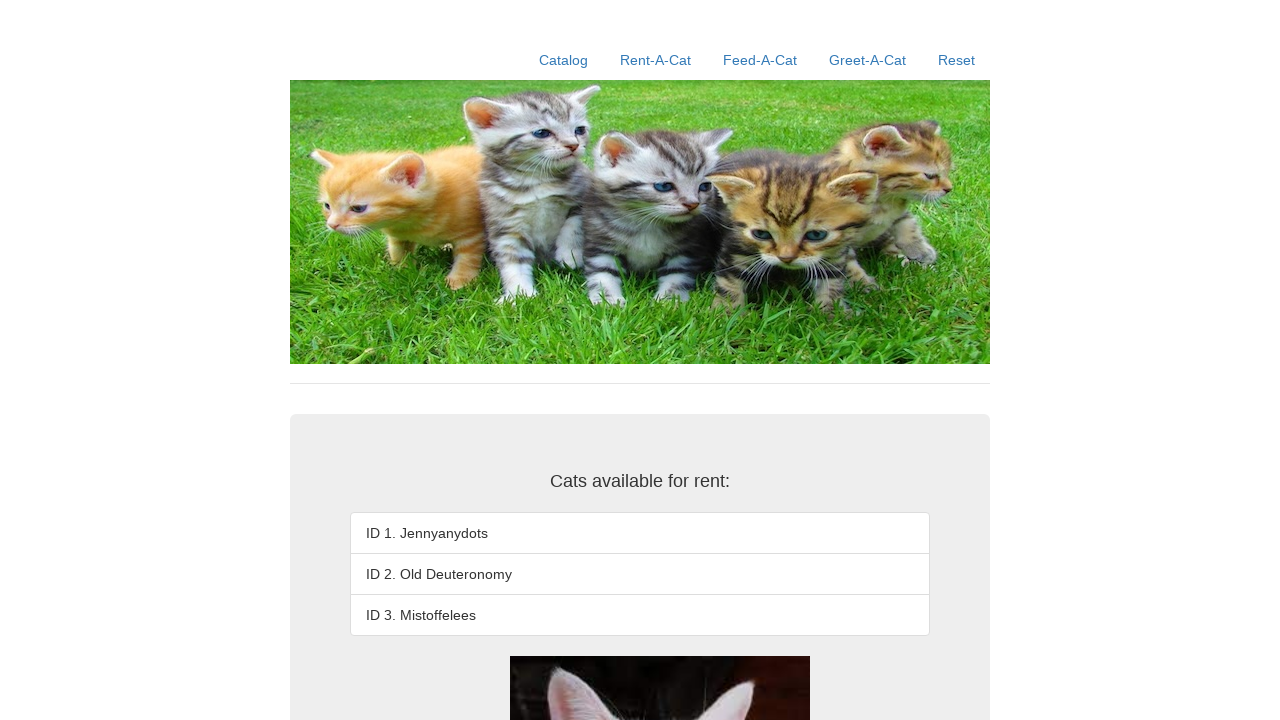

Clicked Rent-A-Cat link at (656, 60) on a:text('Rent-A-Cat')
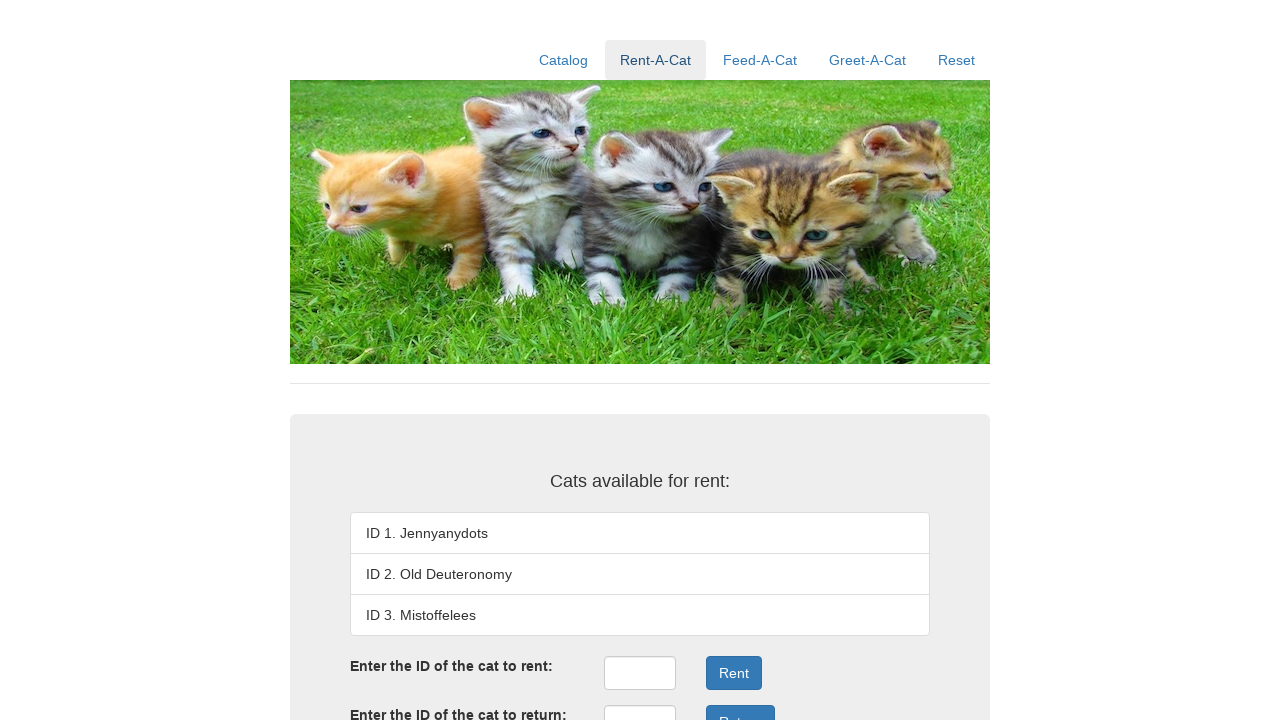

Verified Rent button exists on page
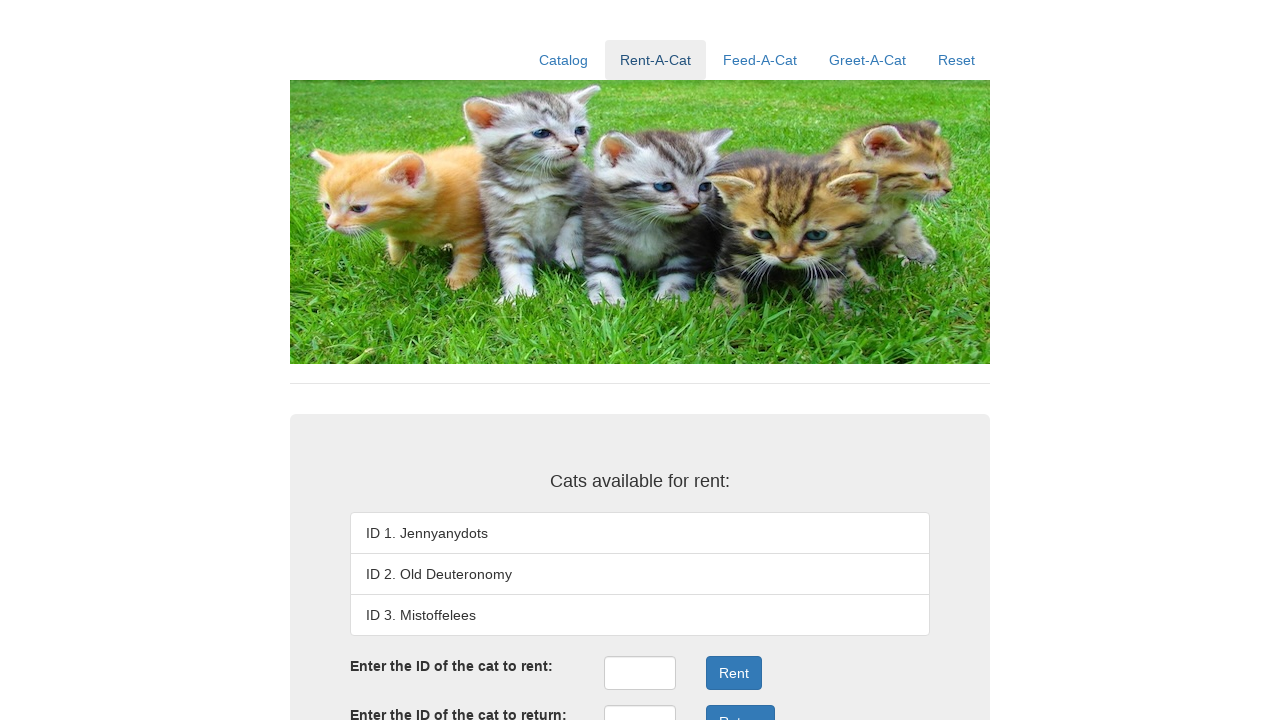

Verified Return button exists on page
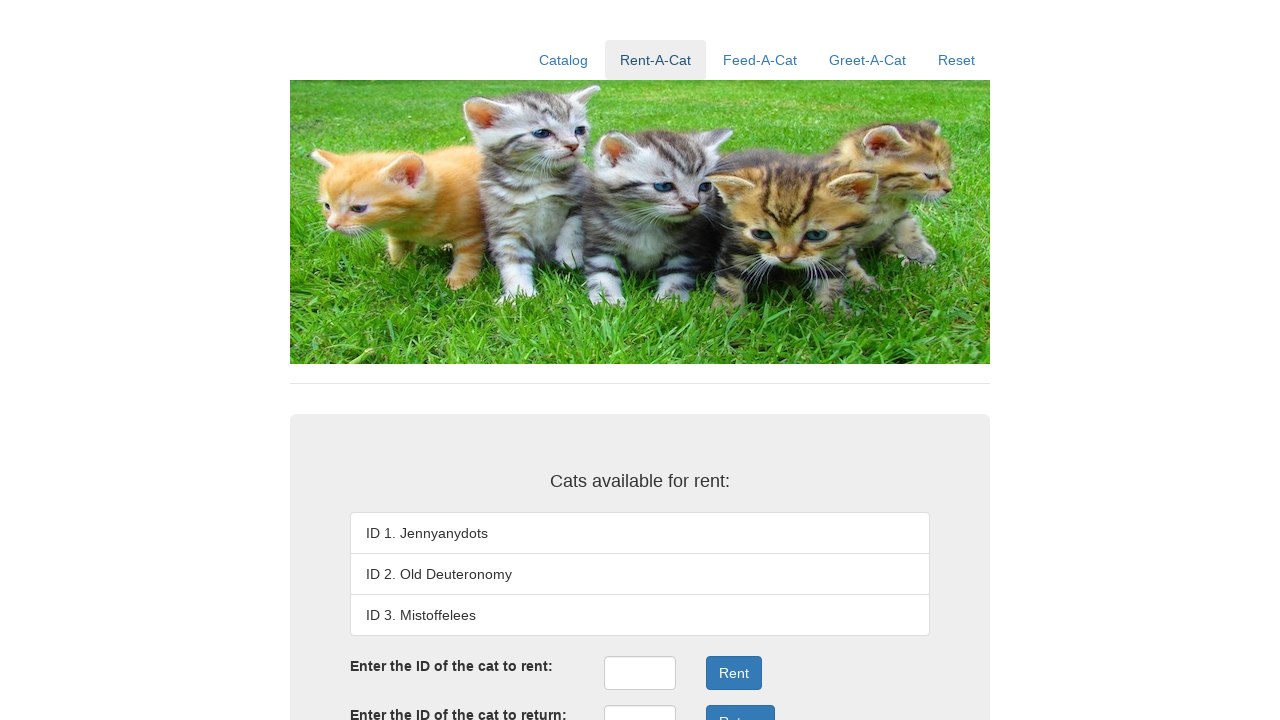

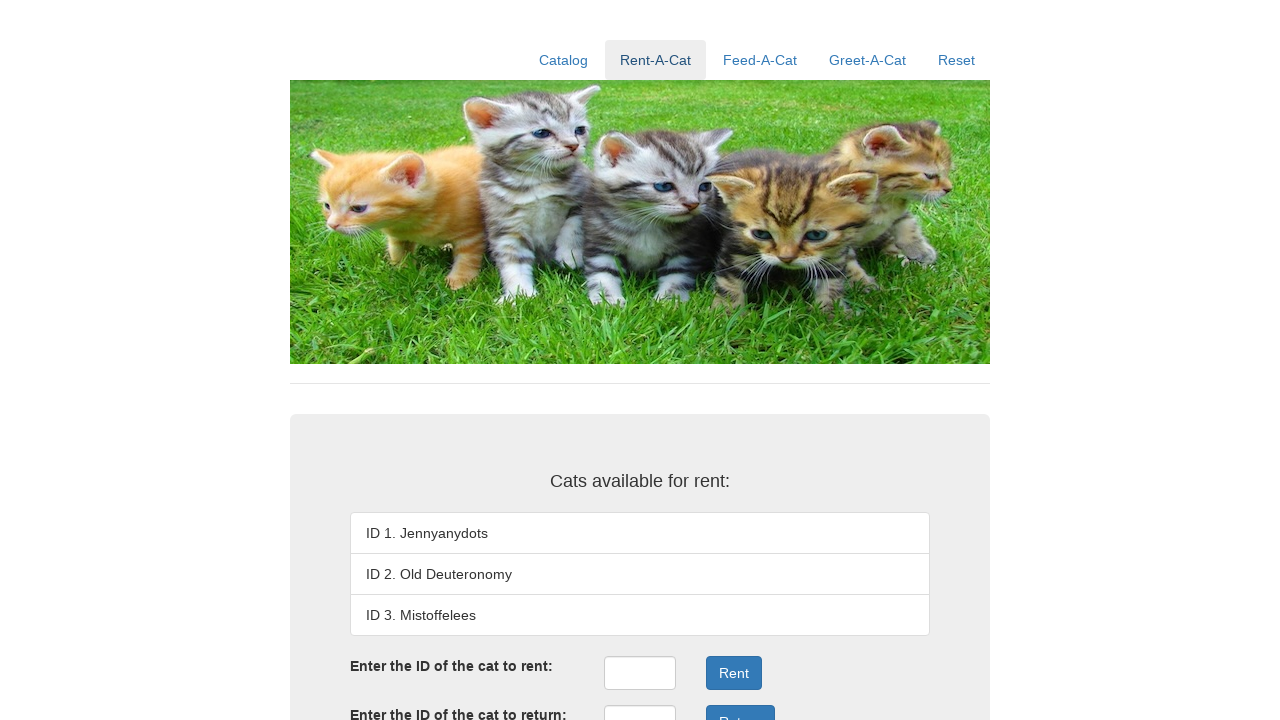